Tests keyboard key press functionality using Action Builder by sending a TAB key to the currently focused element and verifying the result text.

Starting URL: http://the-internet.herokuapp.com/key_presses

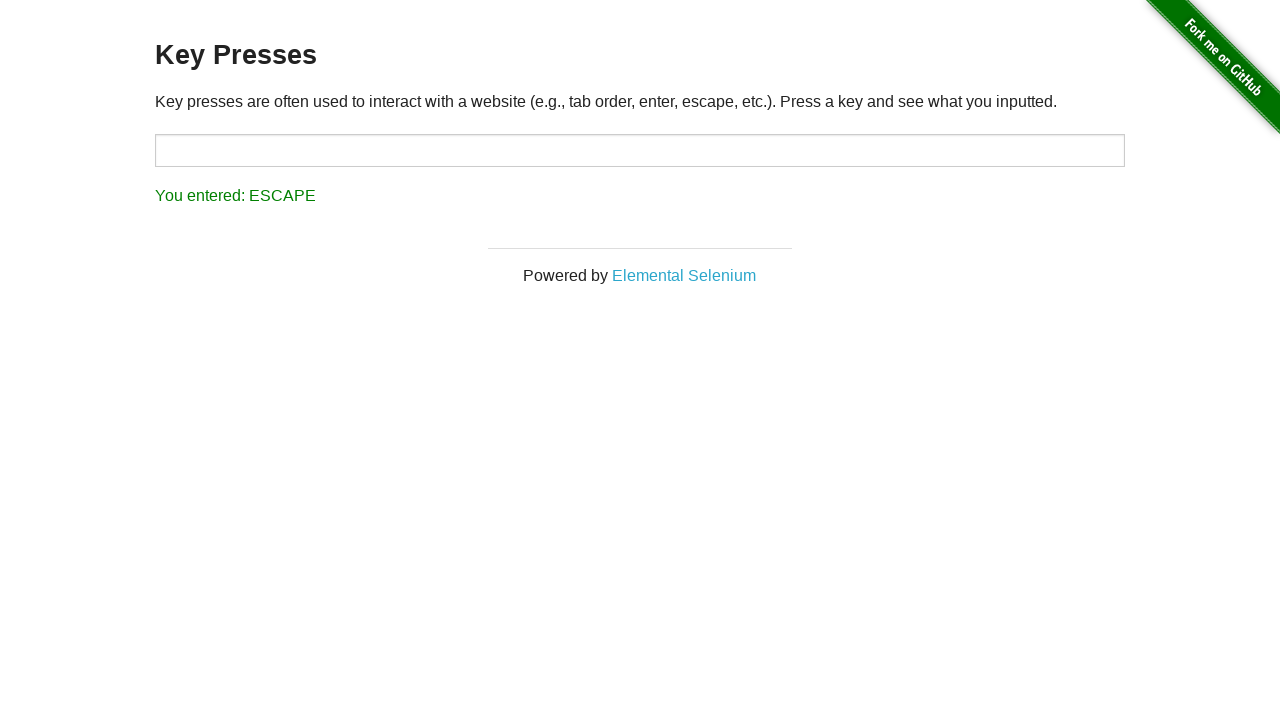

Pressed TAB key on currently focused element
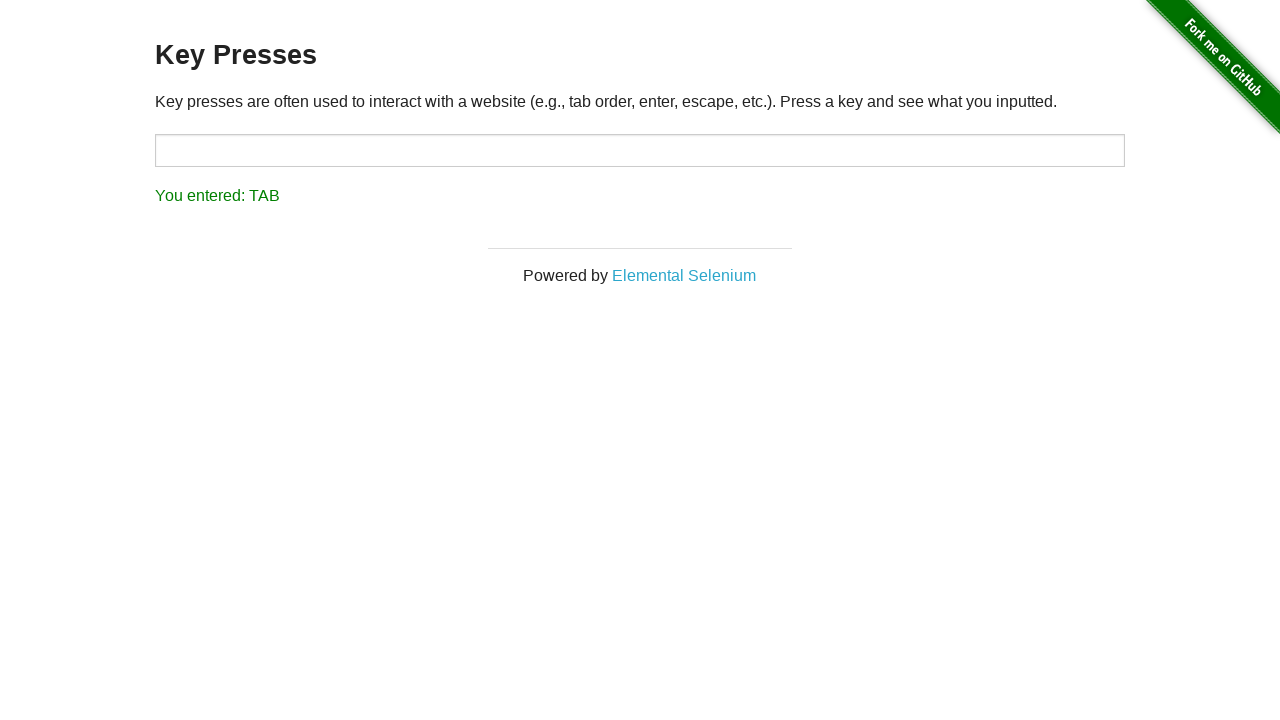

Result element loaded
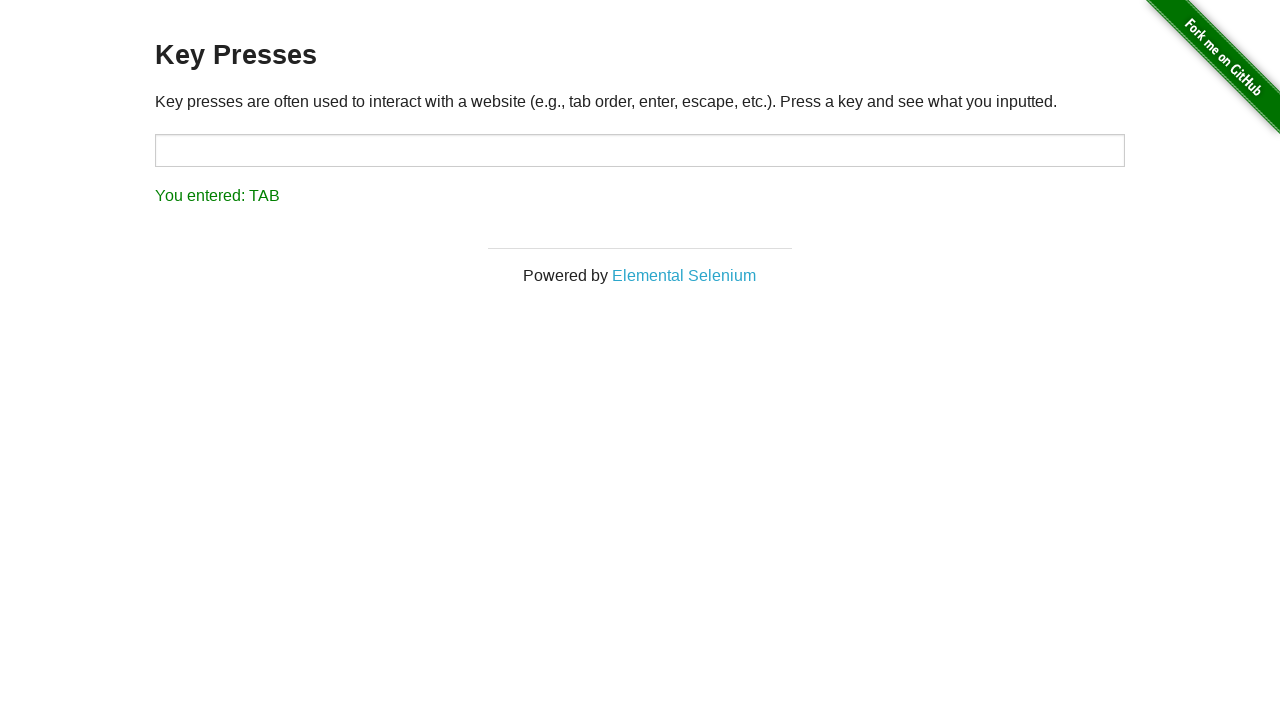

Retrieved result text content
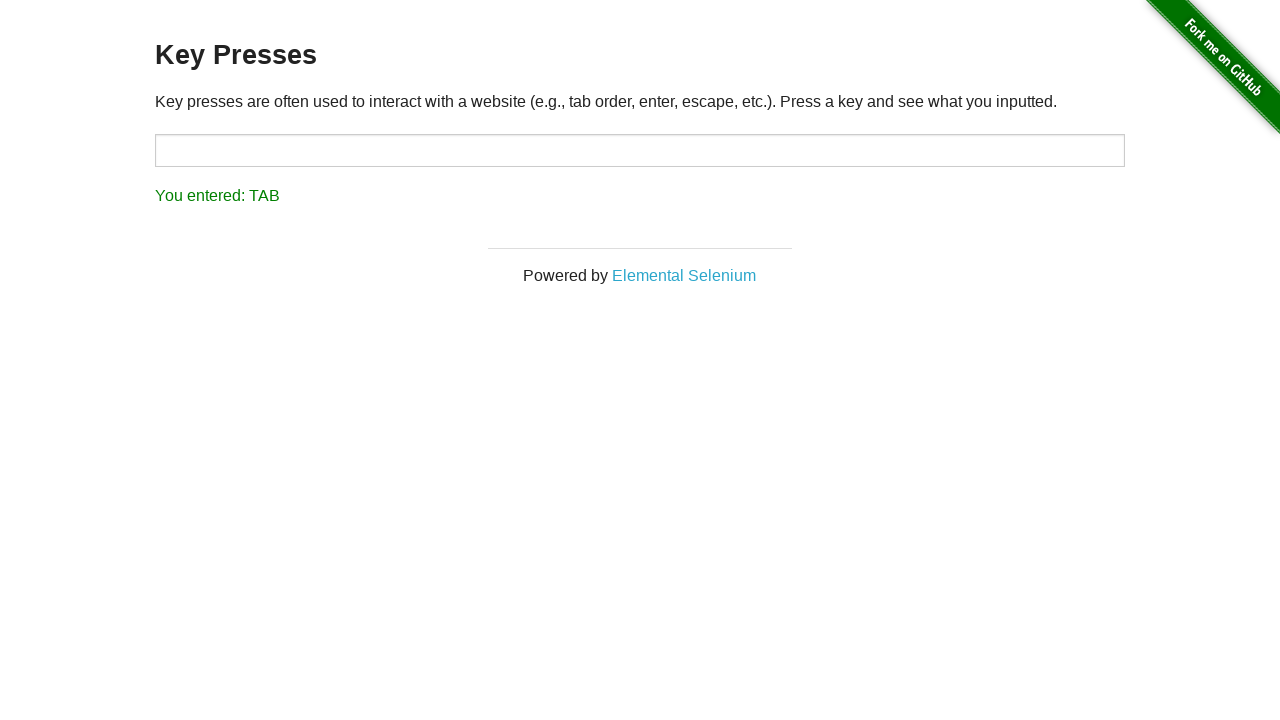

Verified result text matches expected value 'You entered: TAB'
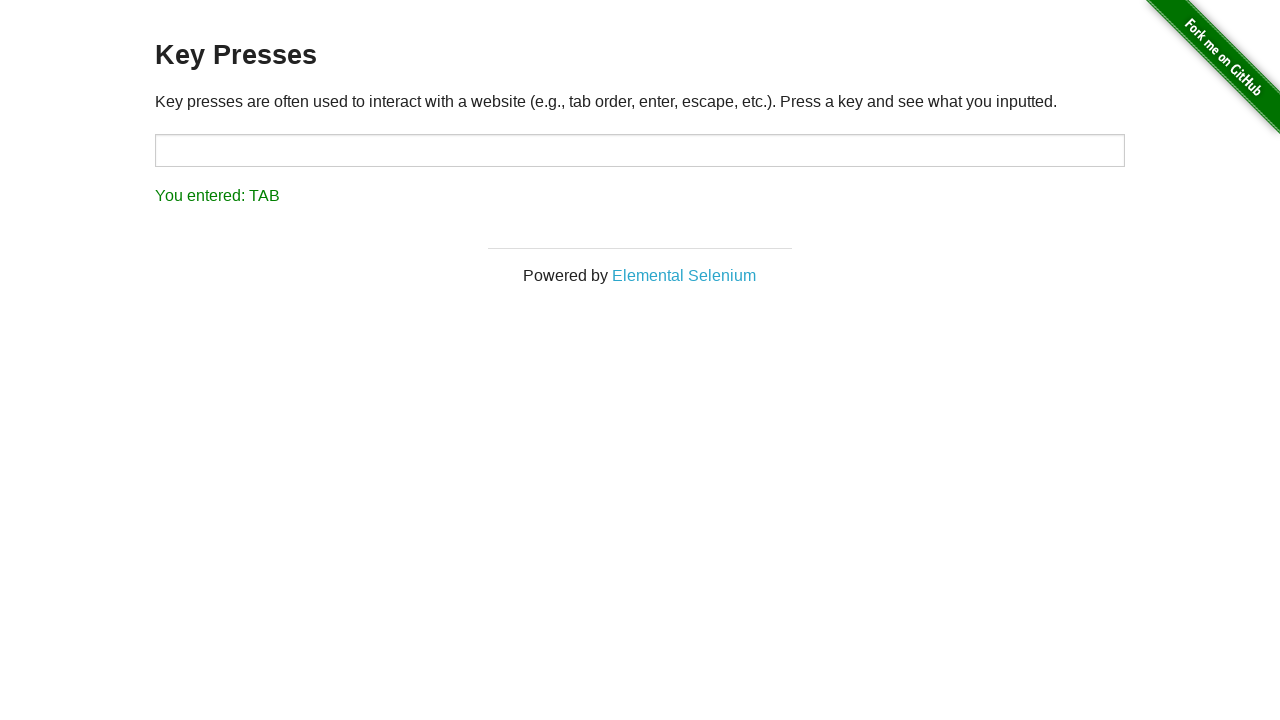

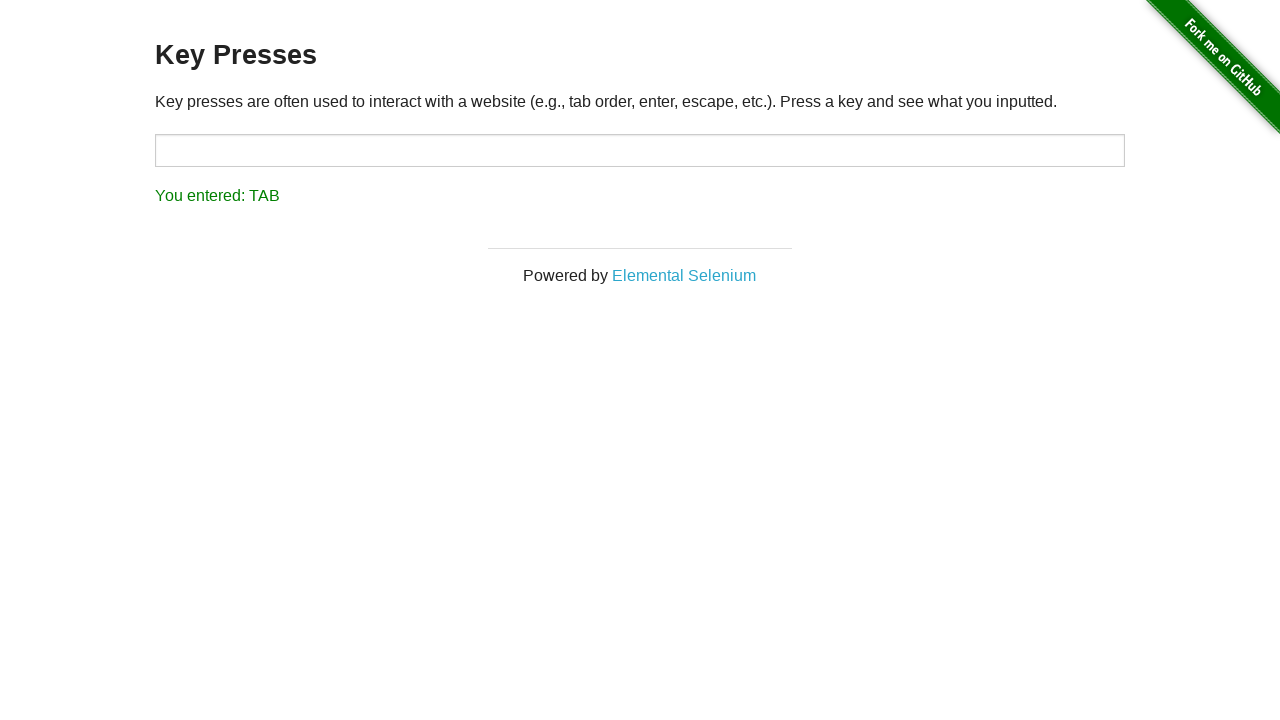